Adds a todo item then modifies it to have different text

Starting URL: https://todomvc.com/examples/angular/dist/browser/#/all

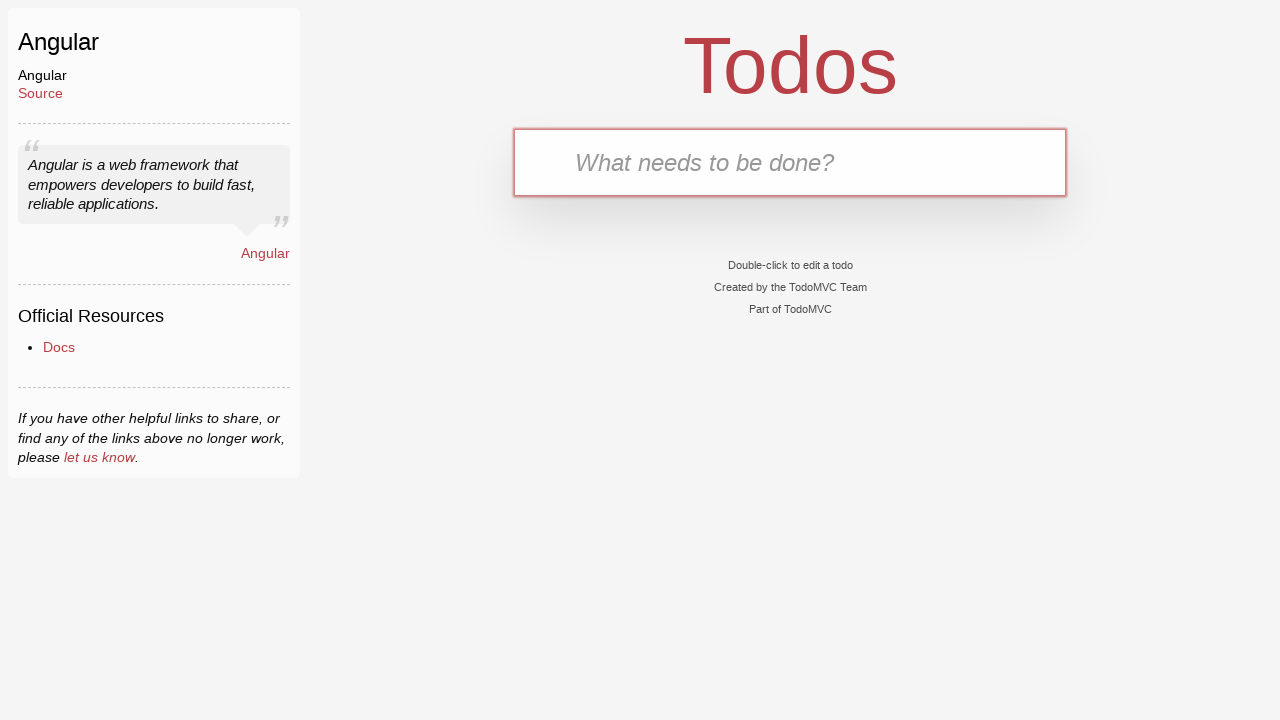

Filled new todo input with 'buy milk' on .new-todo
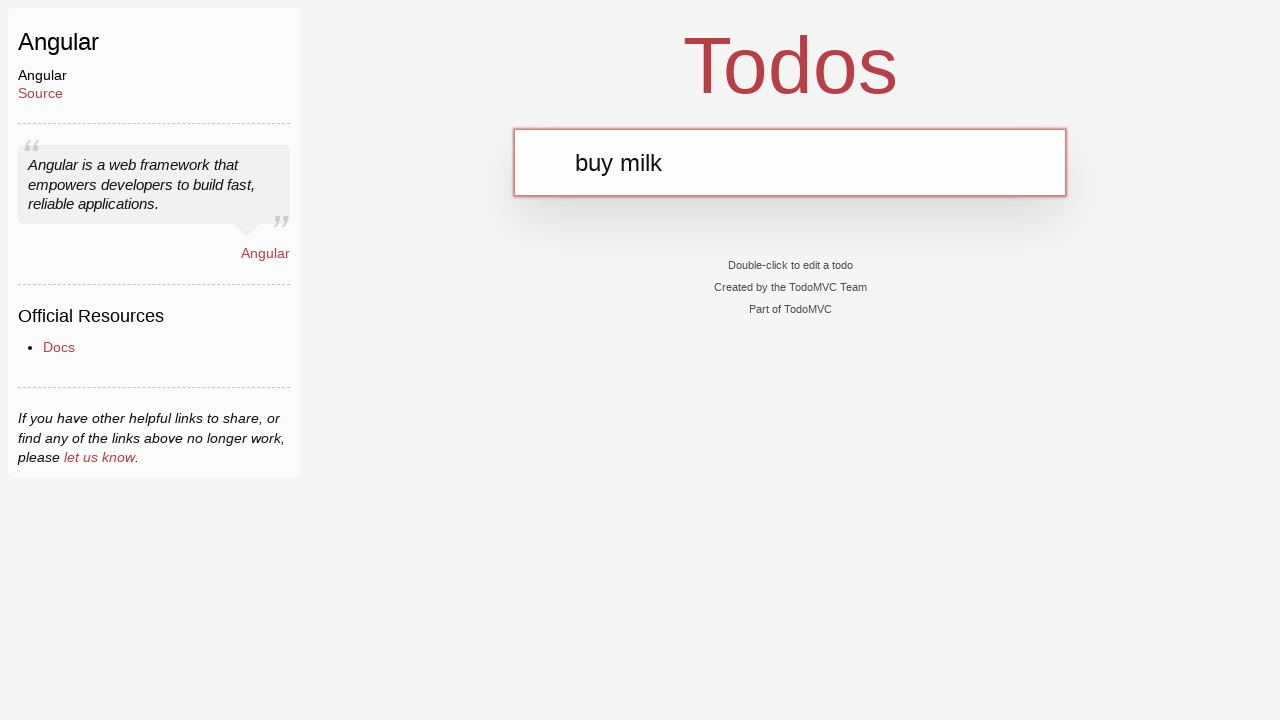

Pressed Enter to add the todo item on .new-todo
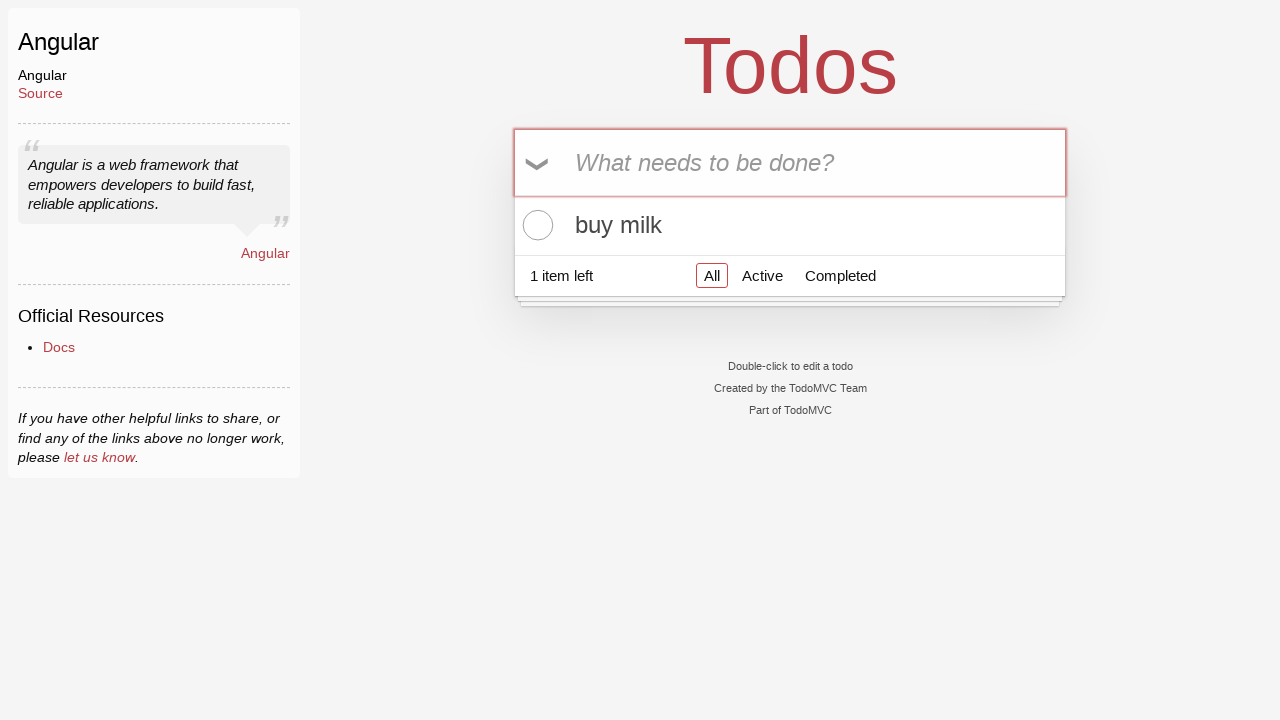

Double-clicked the first todo item to enter edit mode at (790, 225) on .todo-list li:first-child label
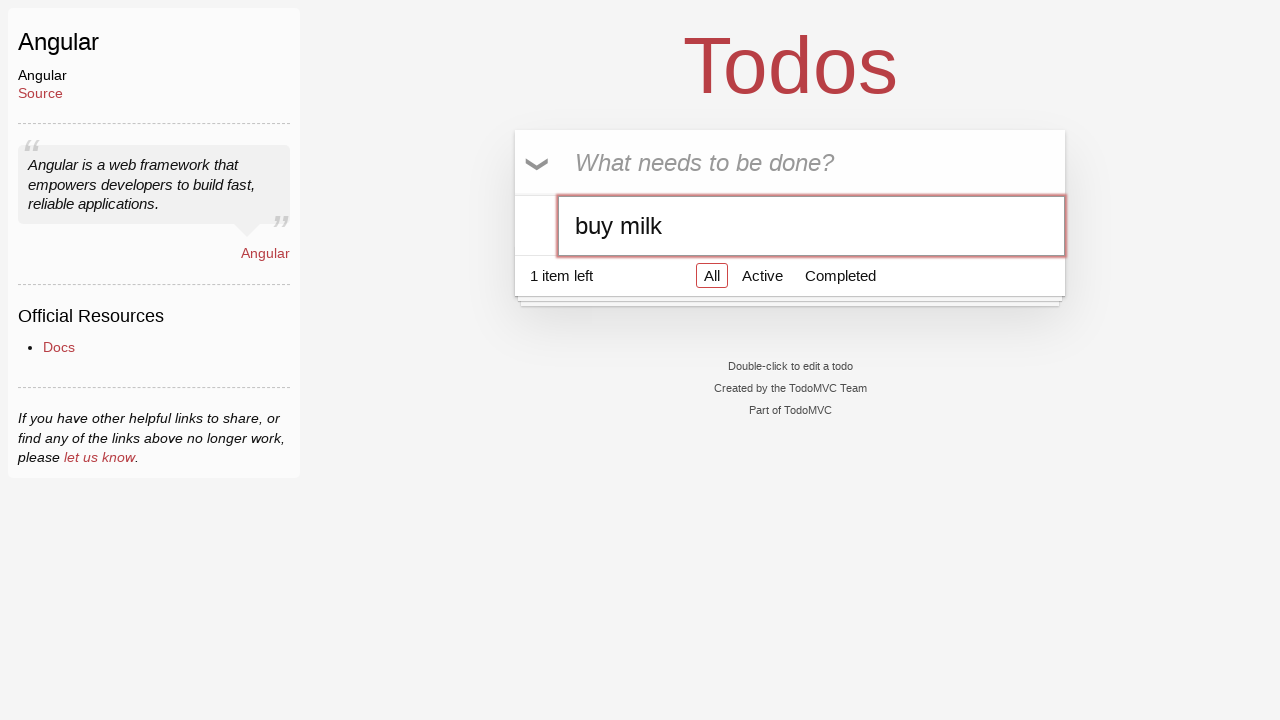

Filled edit field with new text 'buy bread' on .todo-list li:first-child input.edit
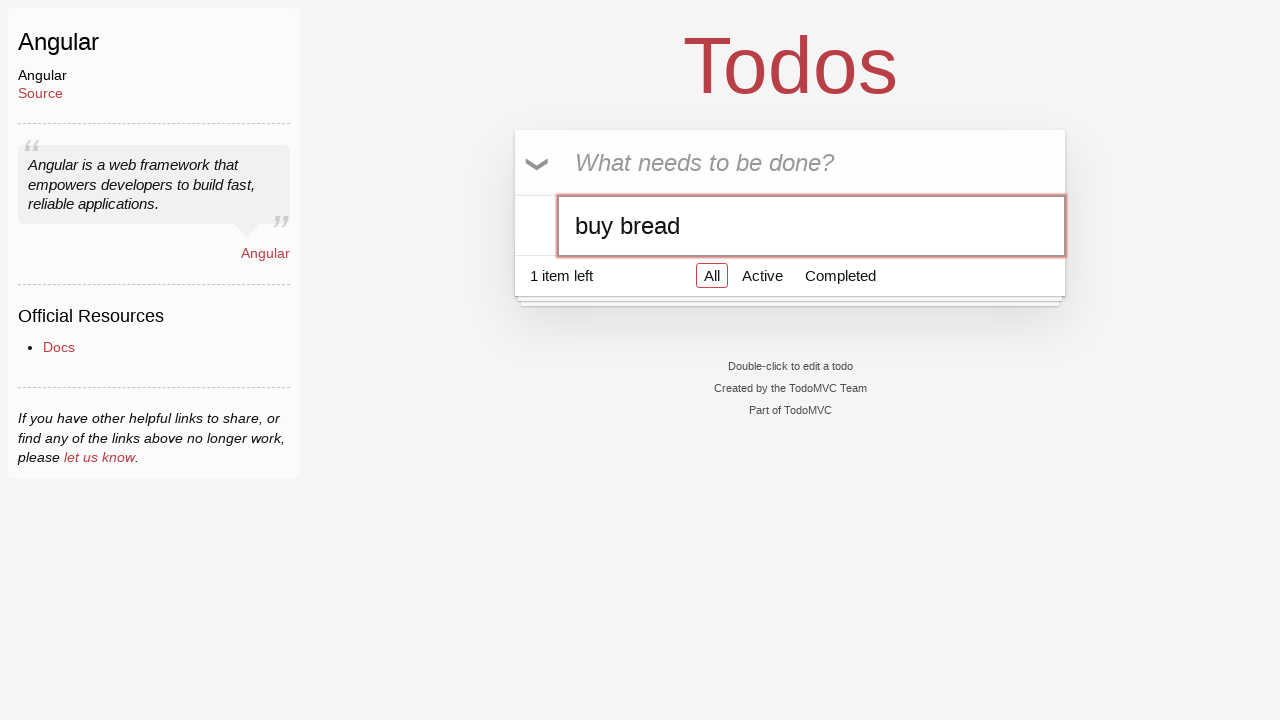

Pressed Enter to save the modified todo item on .todo-list li:first-child input.edit
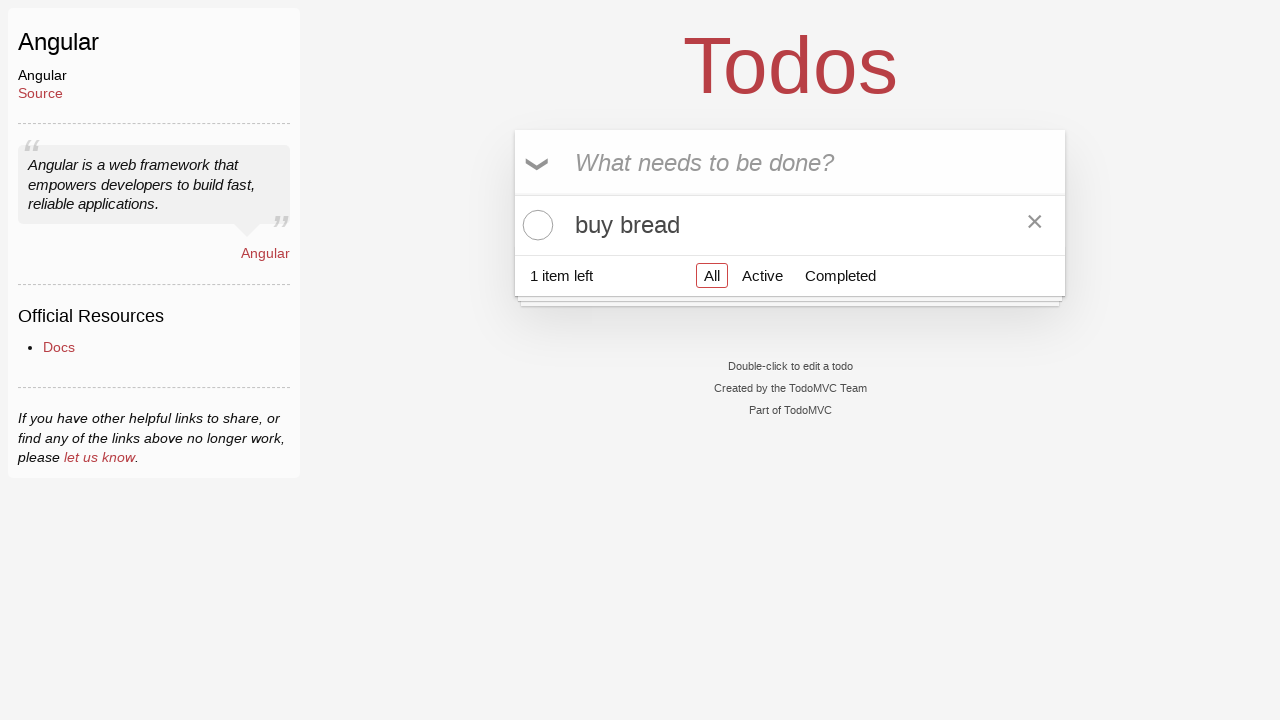

Verified the todo item was successfully modified to 'buy bread'
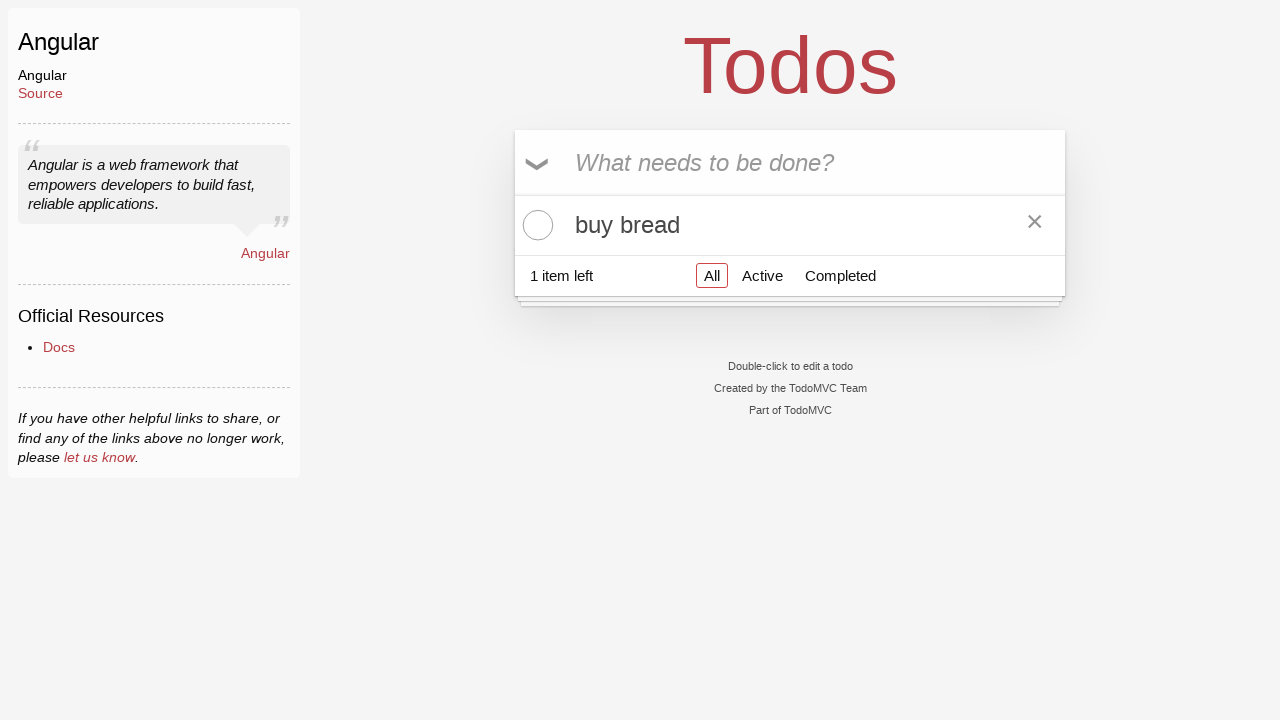

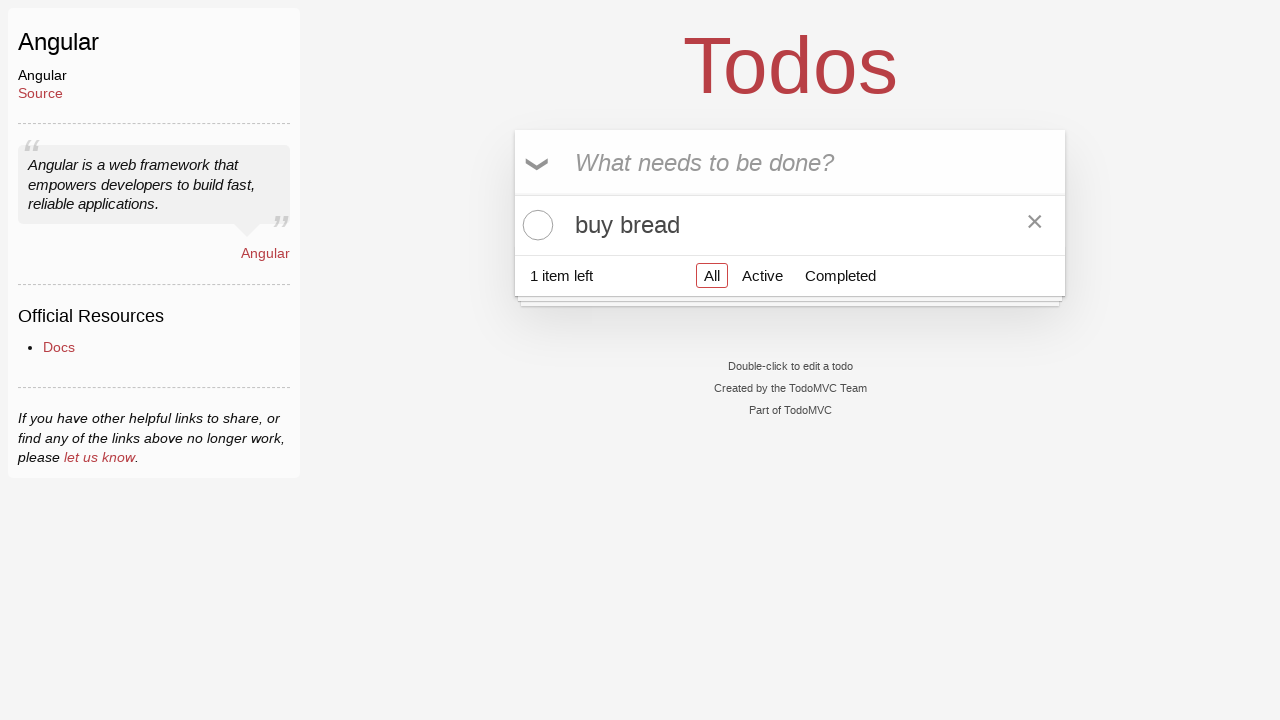